Fills out and submits a job application form with personal information, position preferences, and skills, then verifies successful submission

Starting URL: https://paulocoliveira.github.io/mypages/jobapplication.html

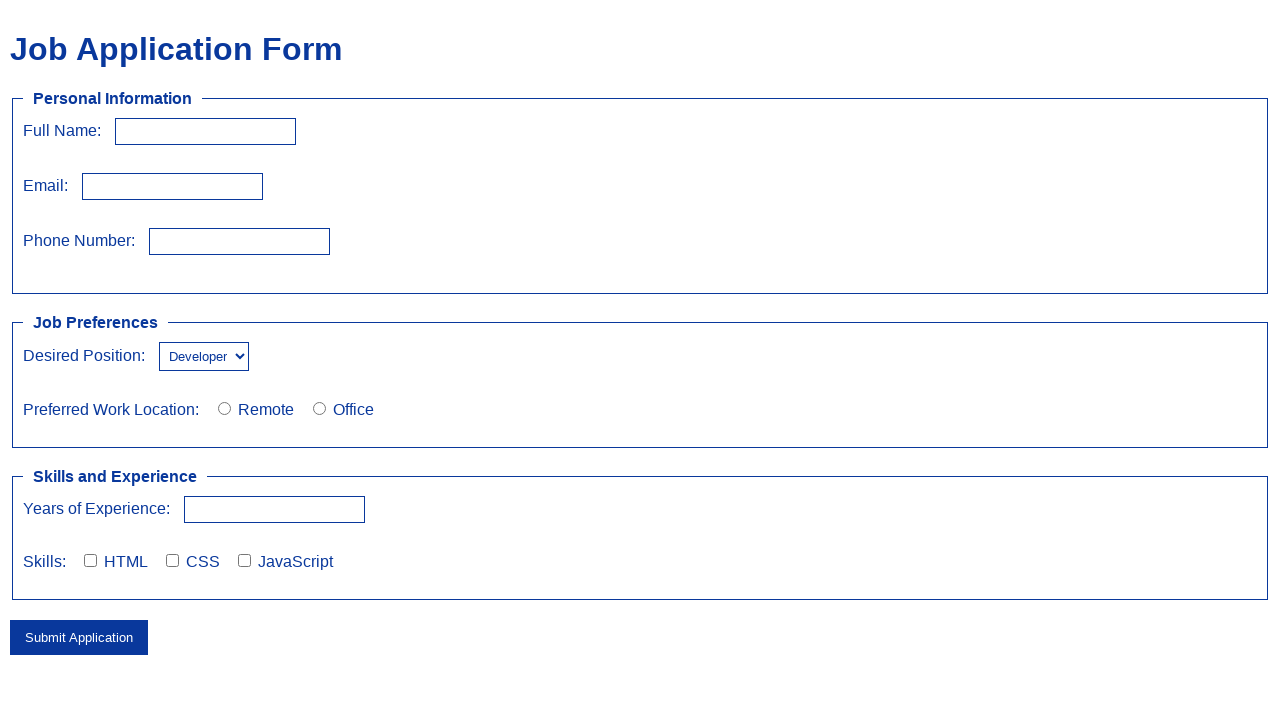

Filled full name field with 'Aline Pereira' on #fullName
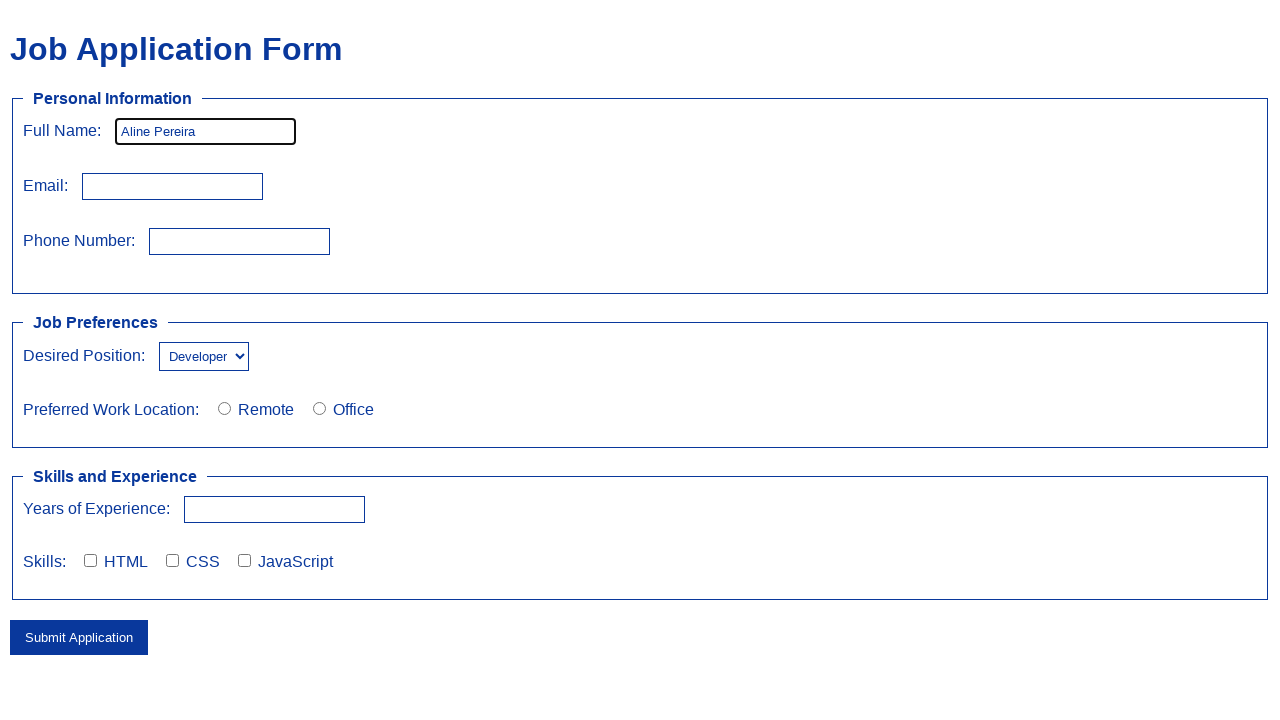

Filled email field with 'aline.pereira@aline.pt' on input[name='email']
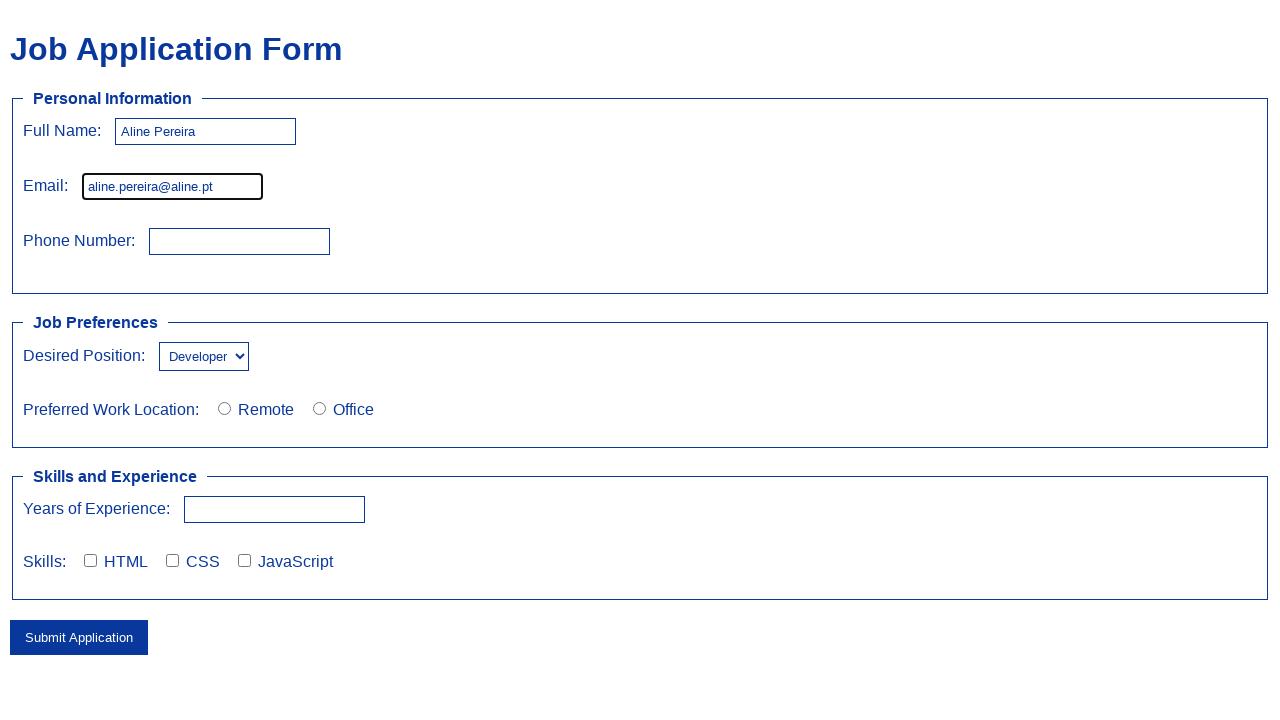

Filled phone number field with '999888777' on input[type='tel']
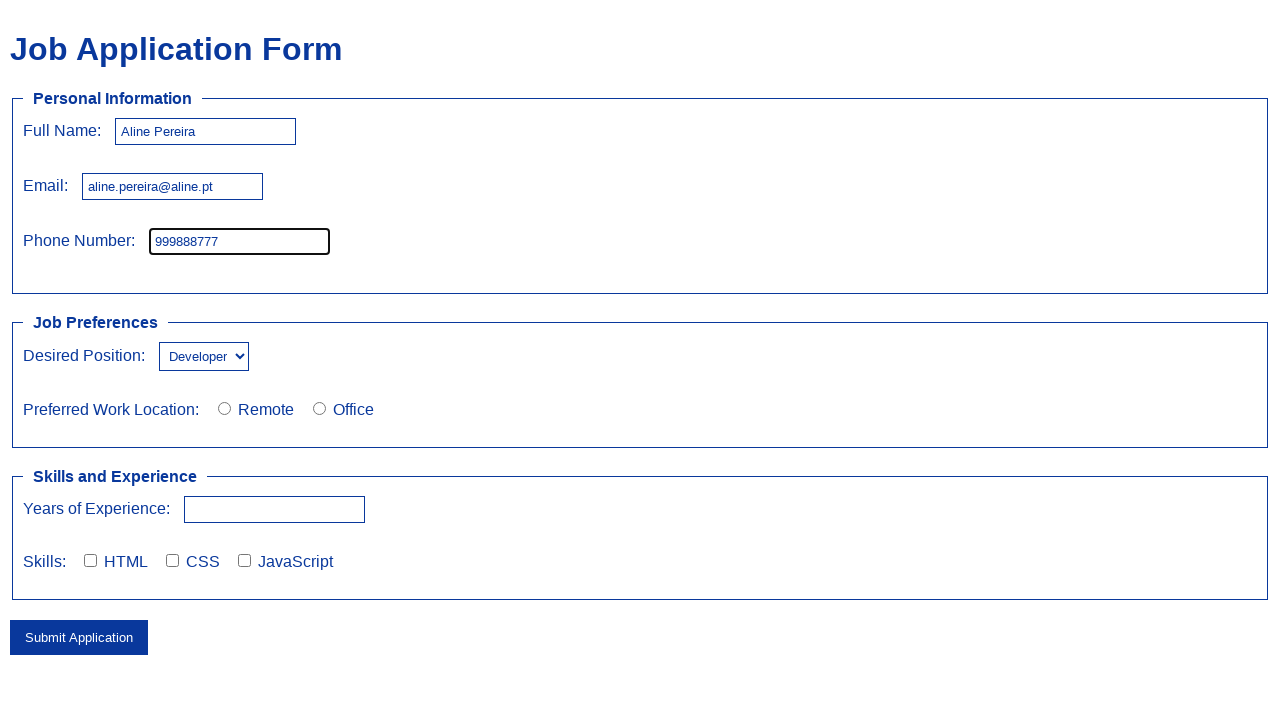

Selected 'QA' from desired position dropdown on #desiredPosition
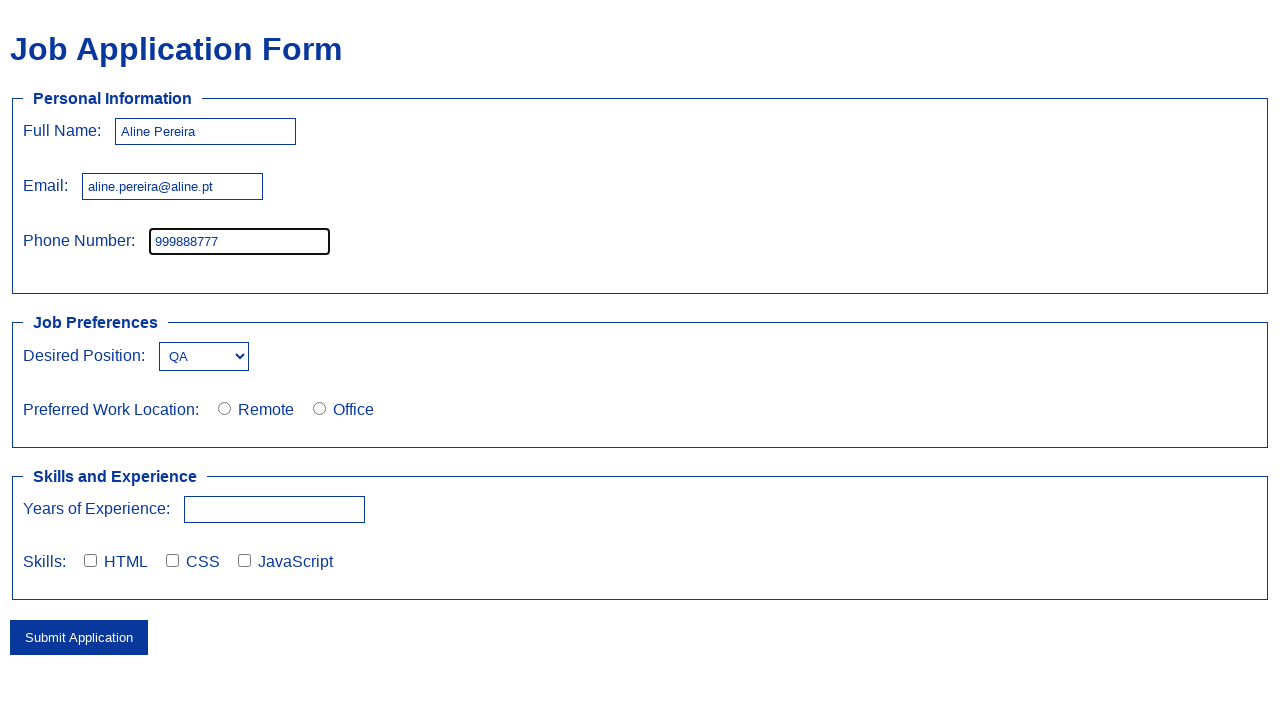

Selected remote work location preference at (224, 408) on input[value='remote']
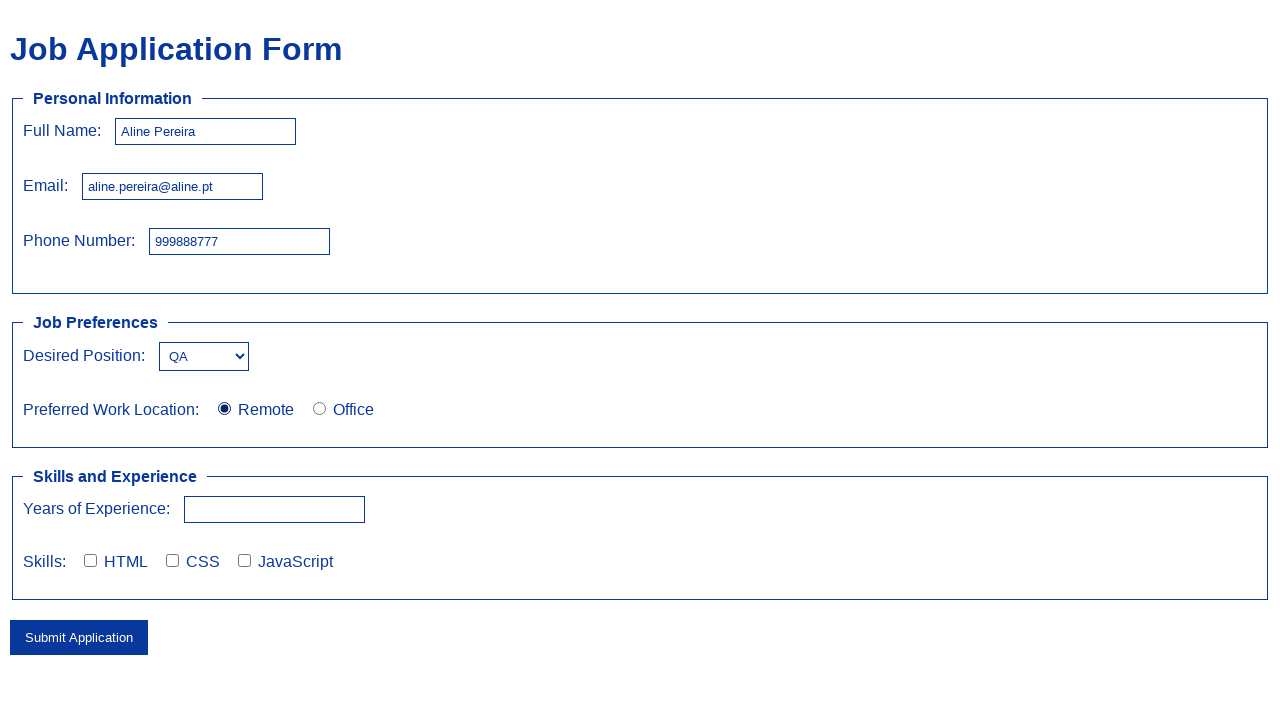

Filled years of experience with '3' on input[name='experienceYears']
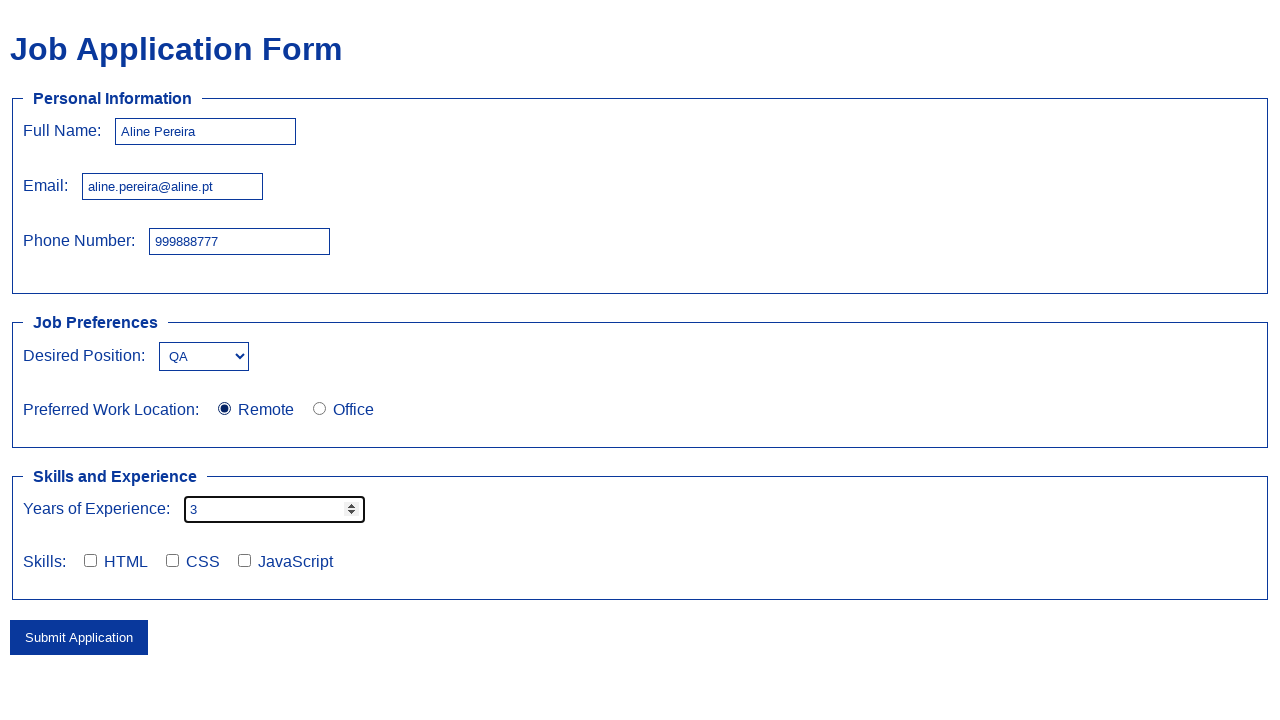

Selected HTML skill checkbox at (90, 560) on #skill1
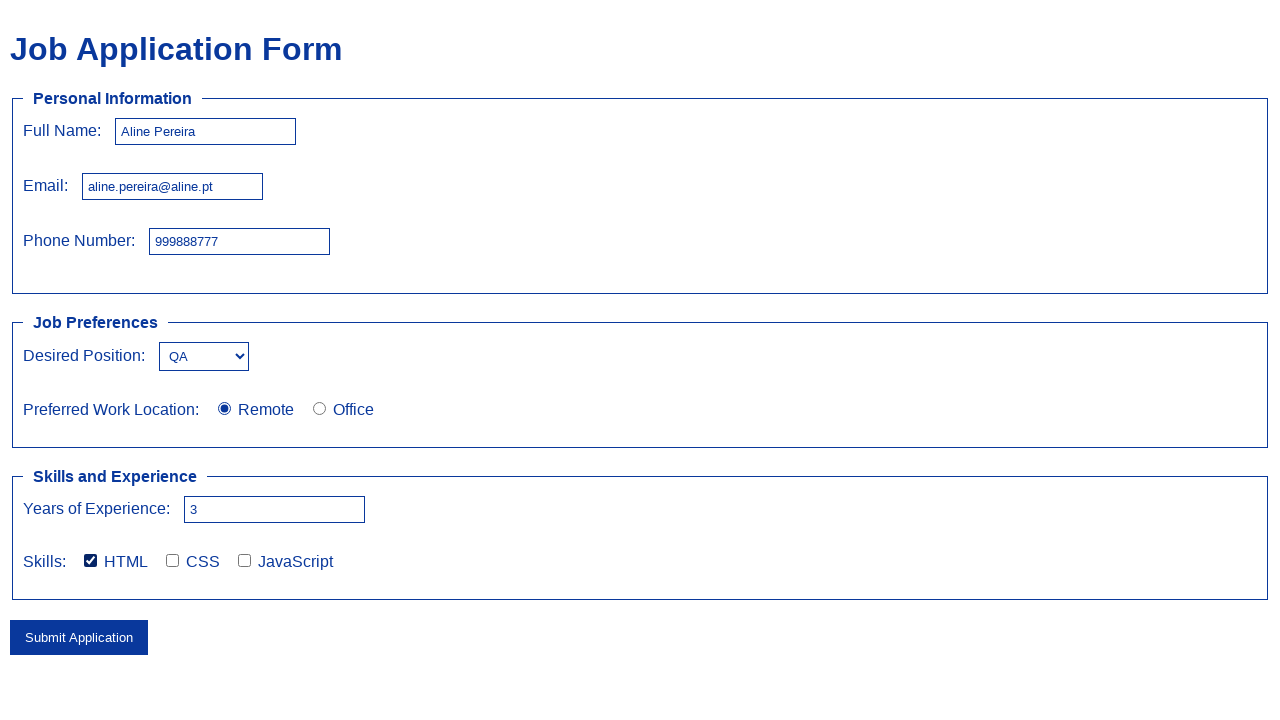

Selected JavaScript skill checkbox at (244, 560) on #skill3
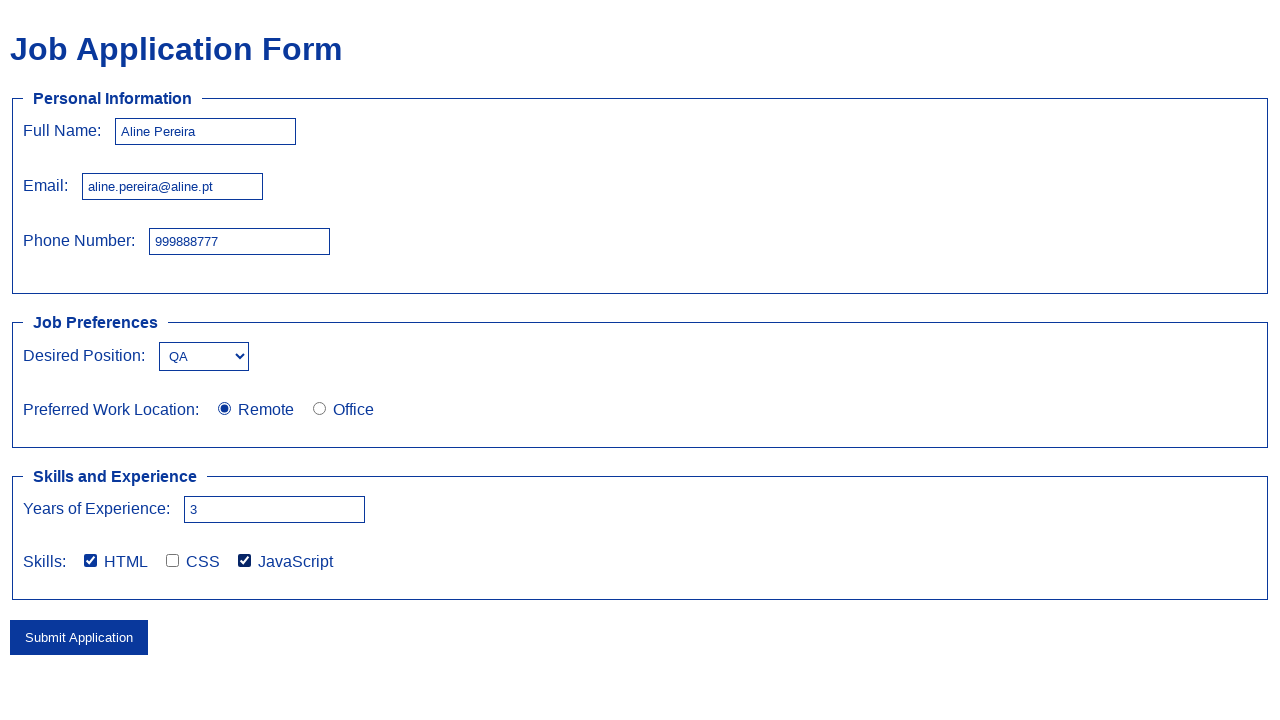

Clicked form submit button at (79, 637) on button
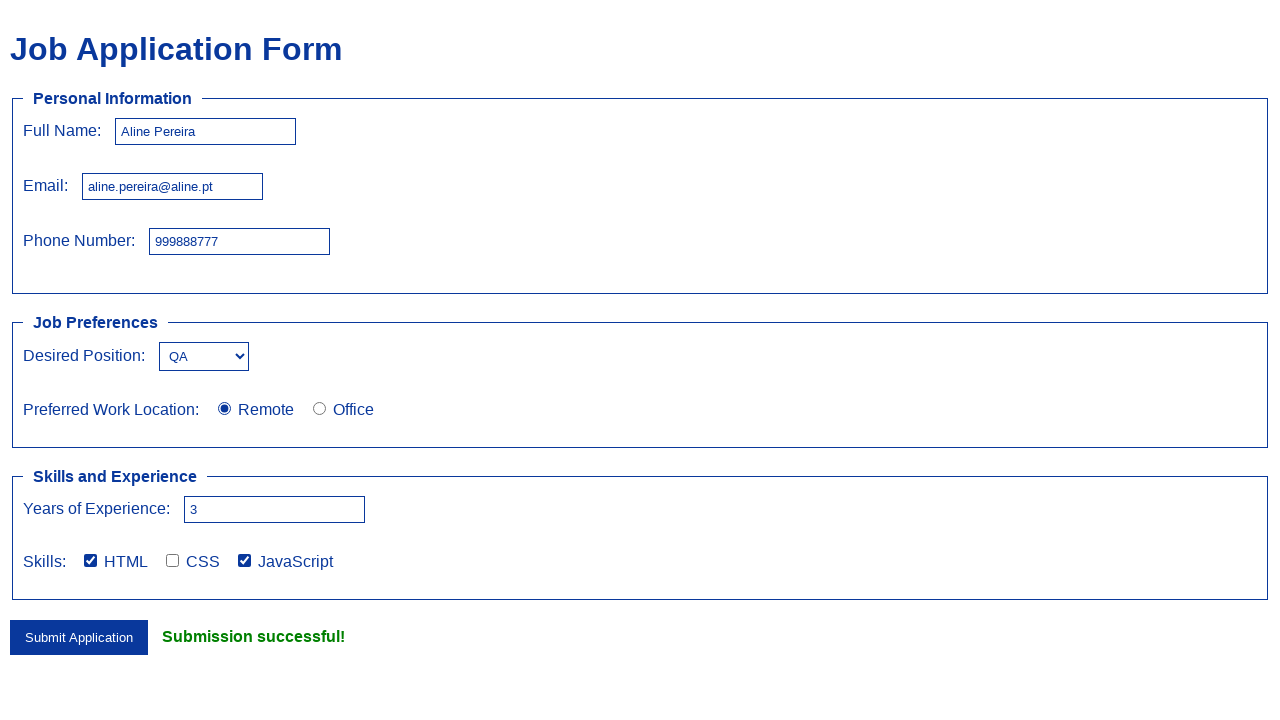

Success message element loaded
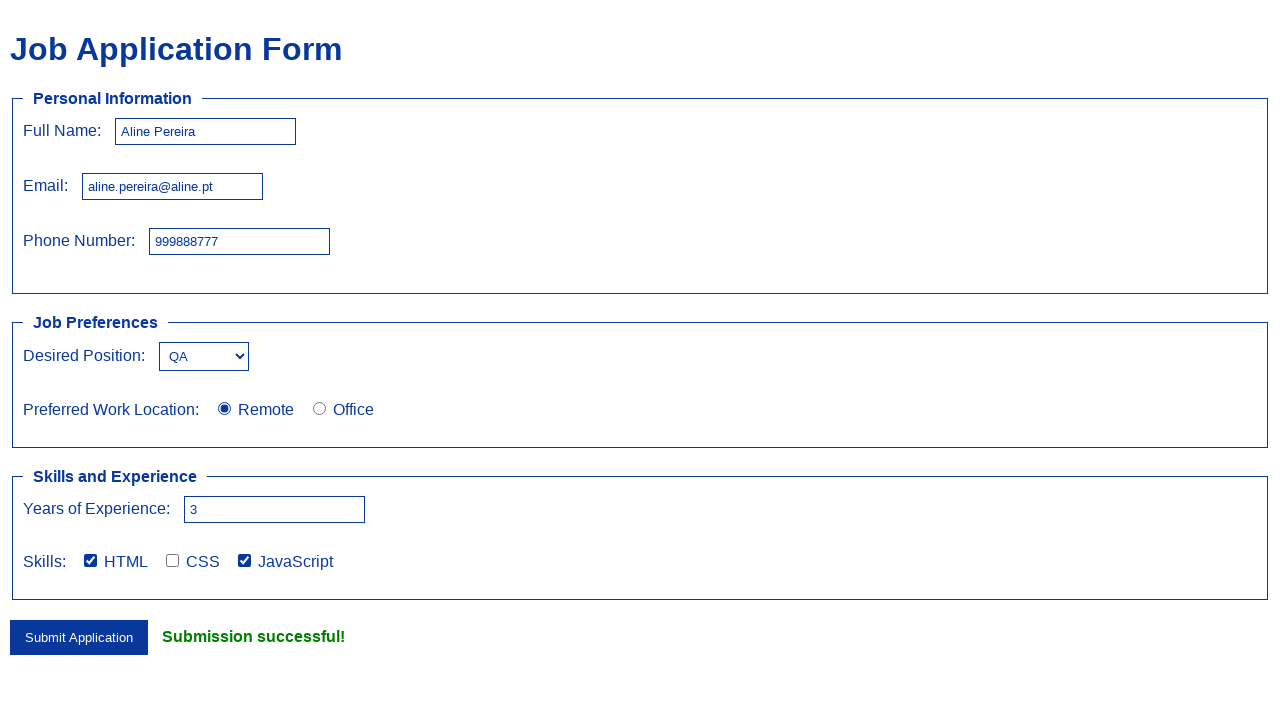

Verified success message displays 'Submission successful!'
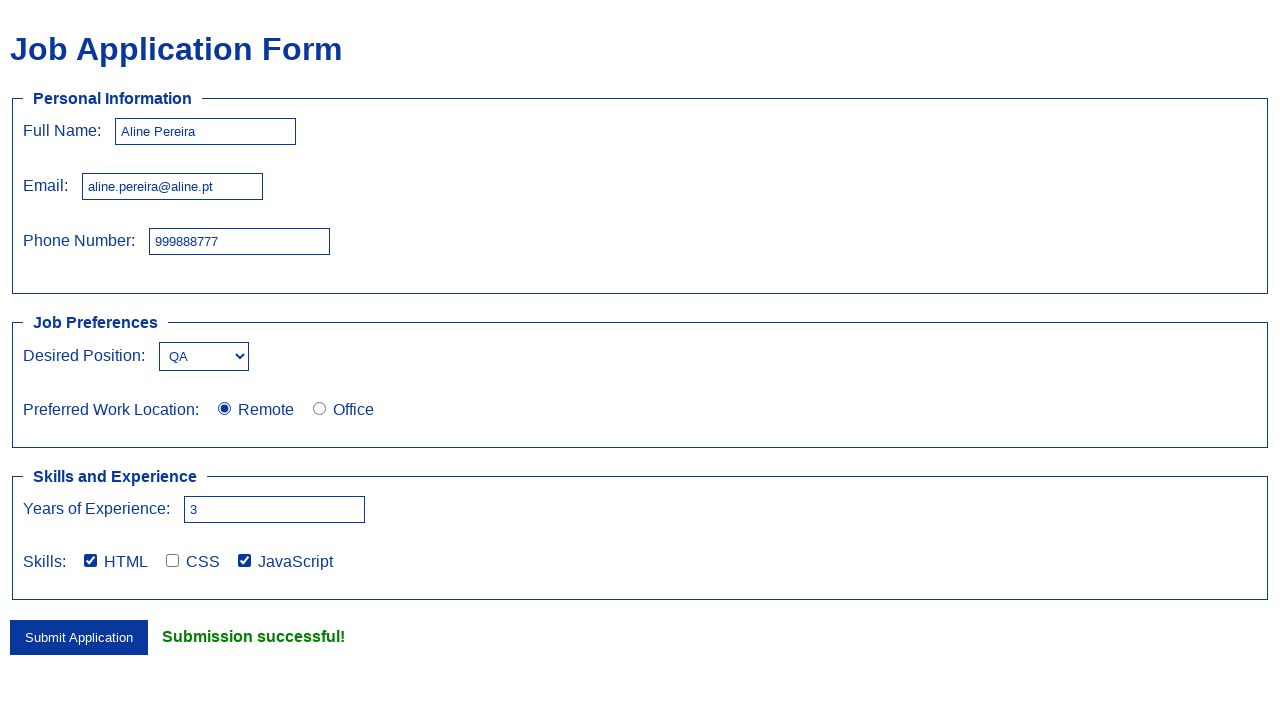

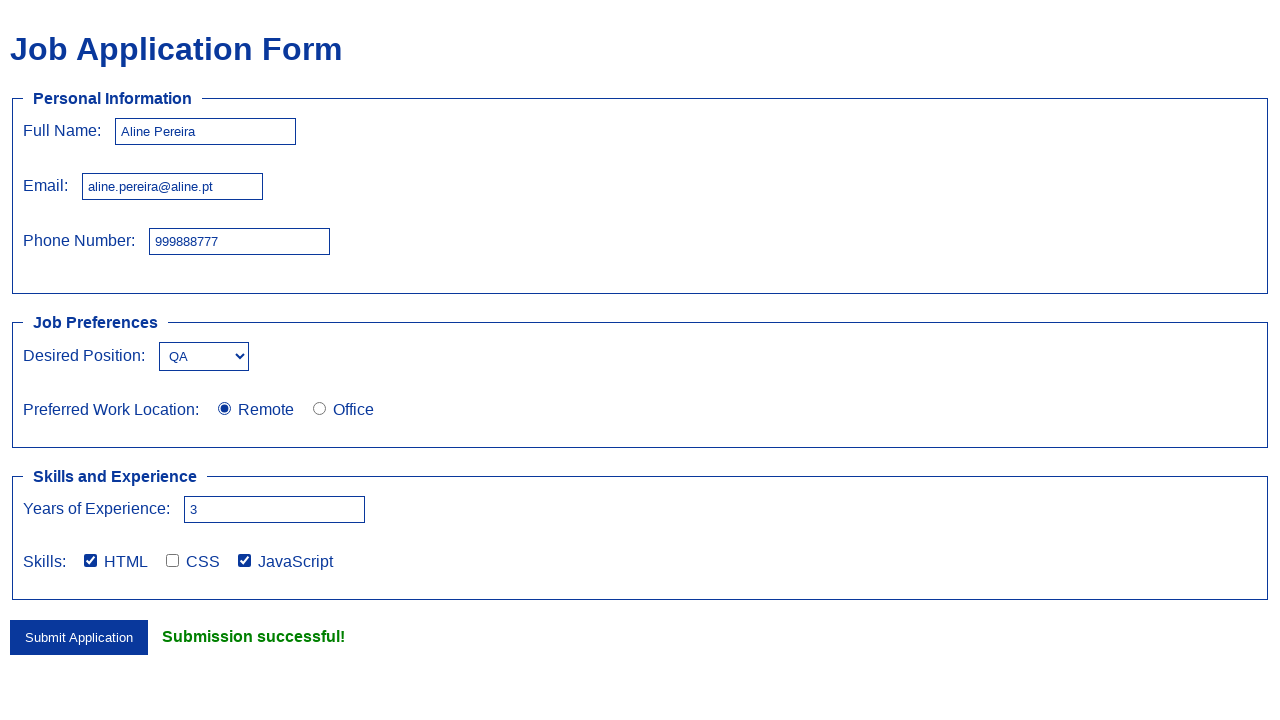